Tests opening a new browser window by clicking the "Alerts, Frame & Windows" menu, navigating to "Browser Windows" section, and clicking the new window button

Starting URL: https://demoqa.com

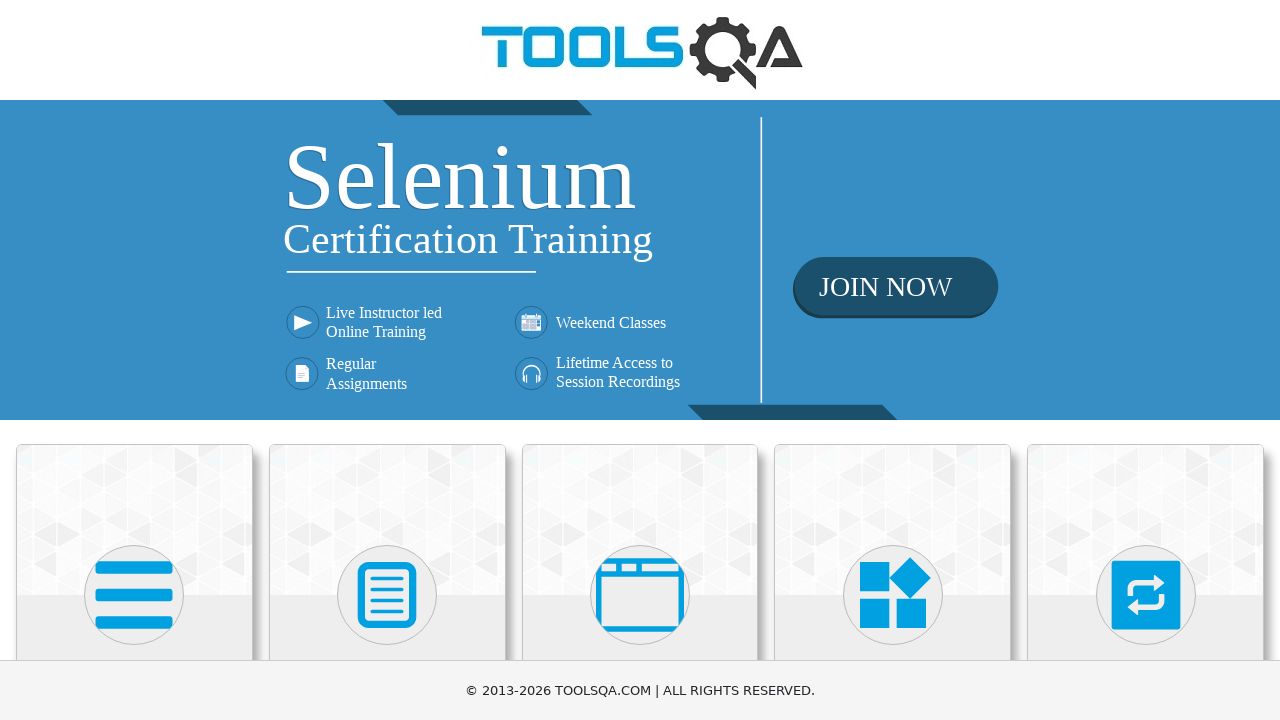

Clicked 'Alerts, Frame & Windows' card on homepage at (640, 360) on div.card-body:has-text('Alerts, Frame & Windows')
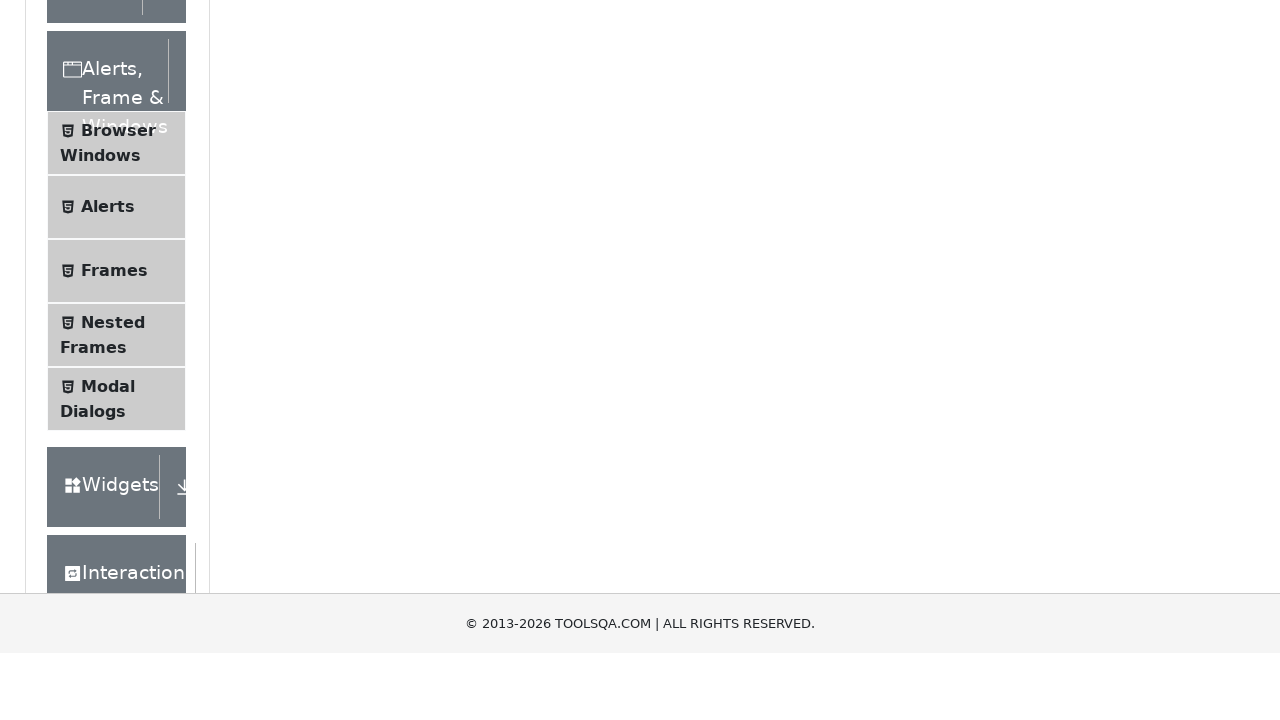

Clicked 'Browser Windows' menu item in left panel at (118, 412) on text=Browser Windows
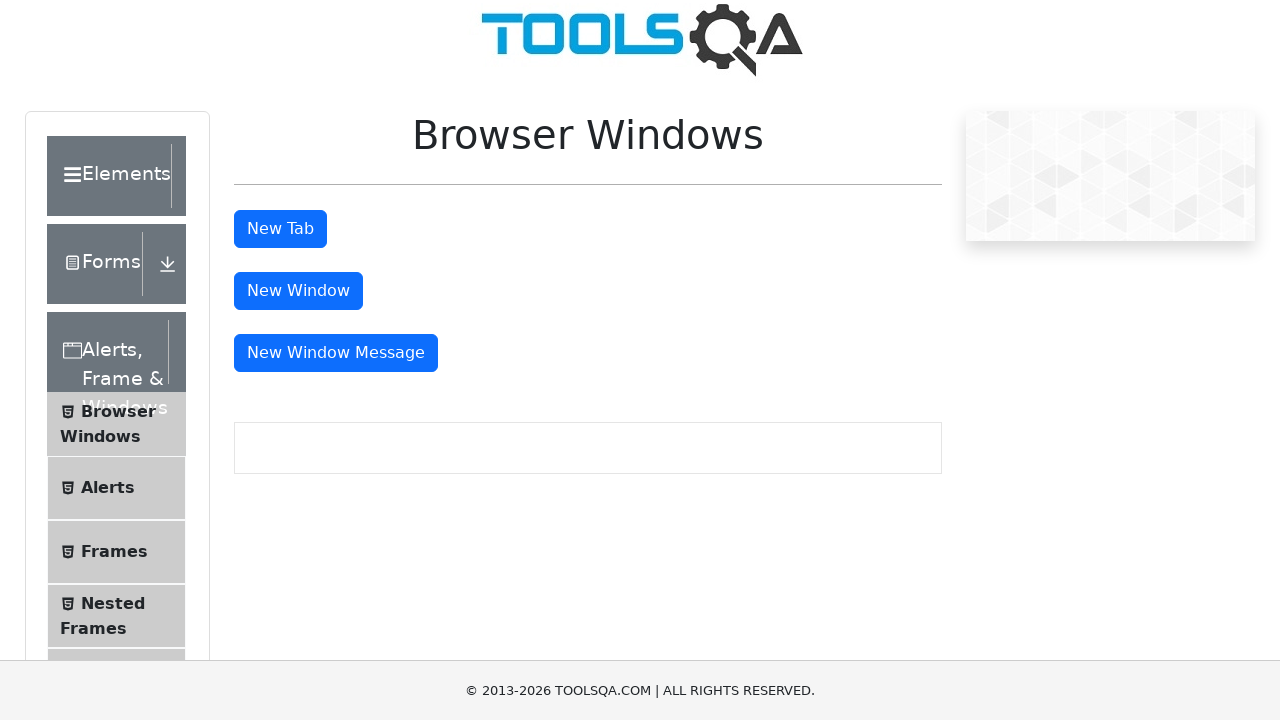

Browser Windows page loaded
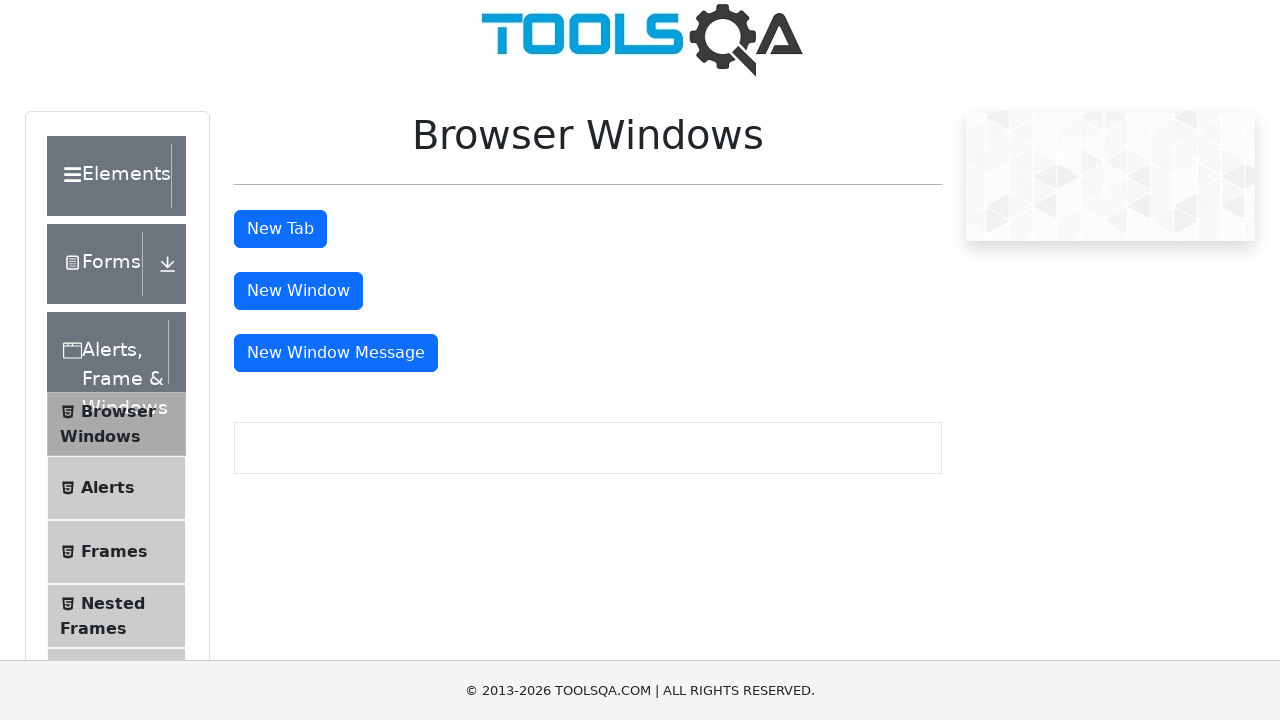

Clicked 'New Window' button at (298, 291) on #windowButton
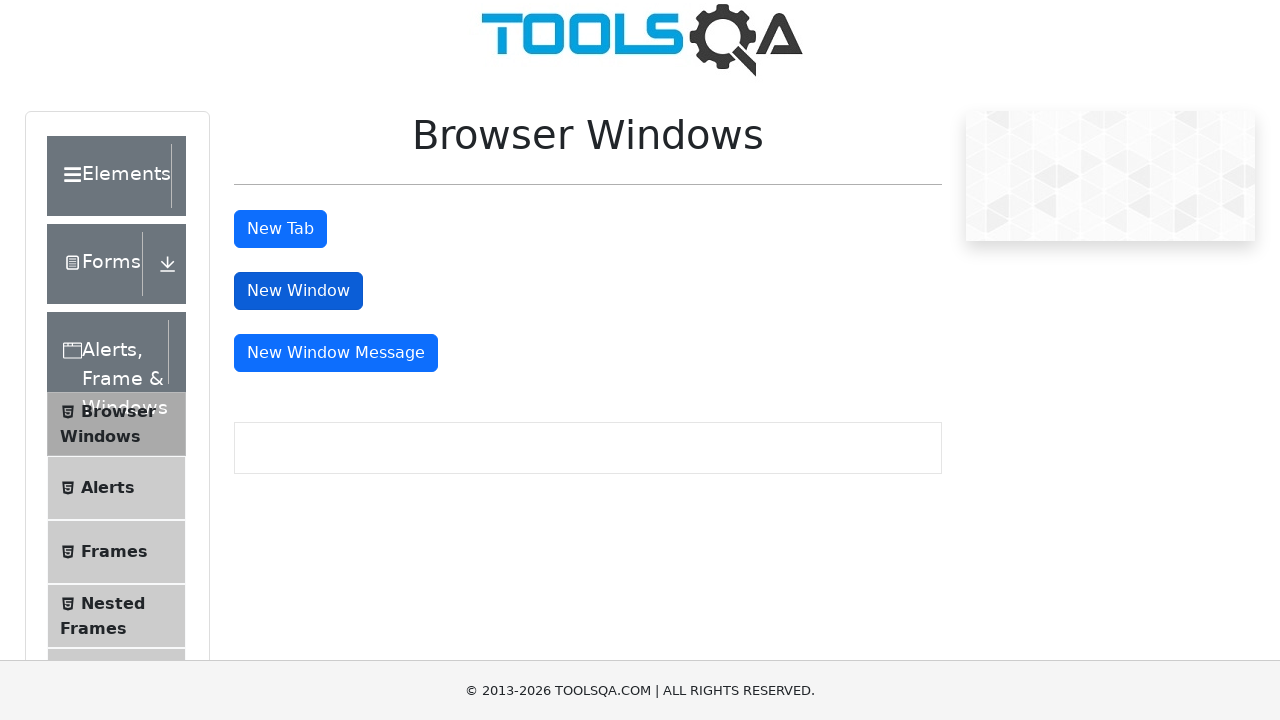

New window opened and loaded
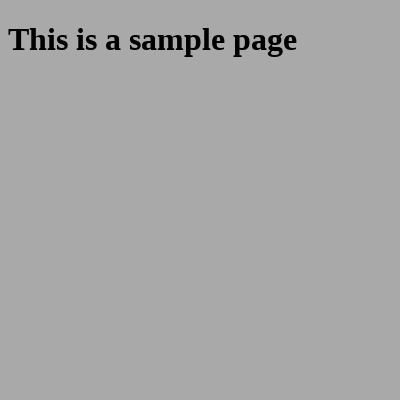

Verified new window contains expected sample heading element
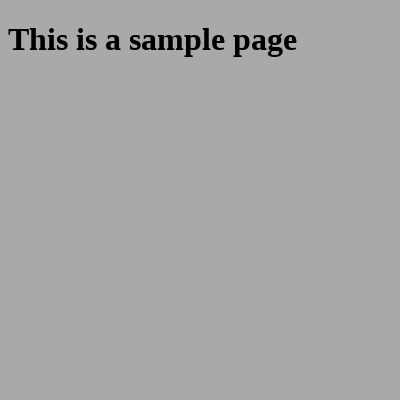

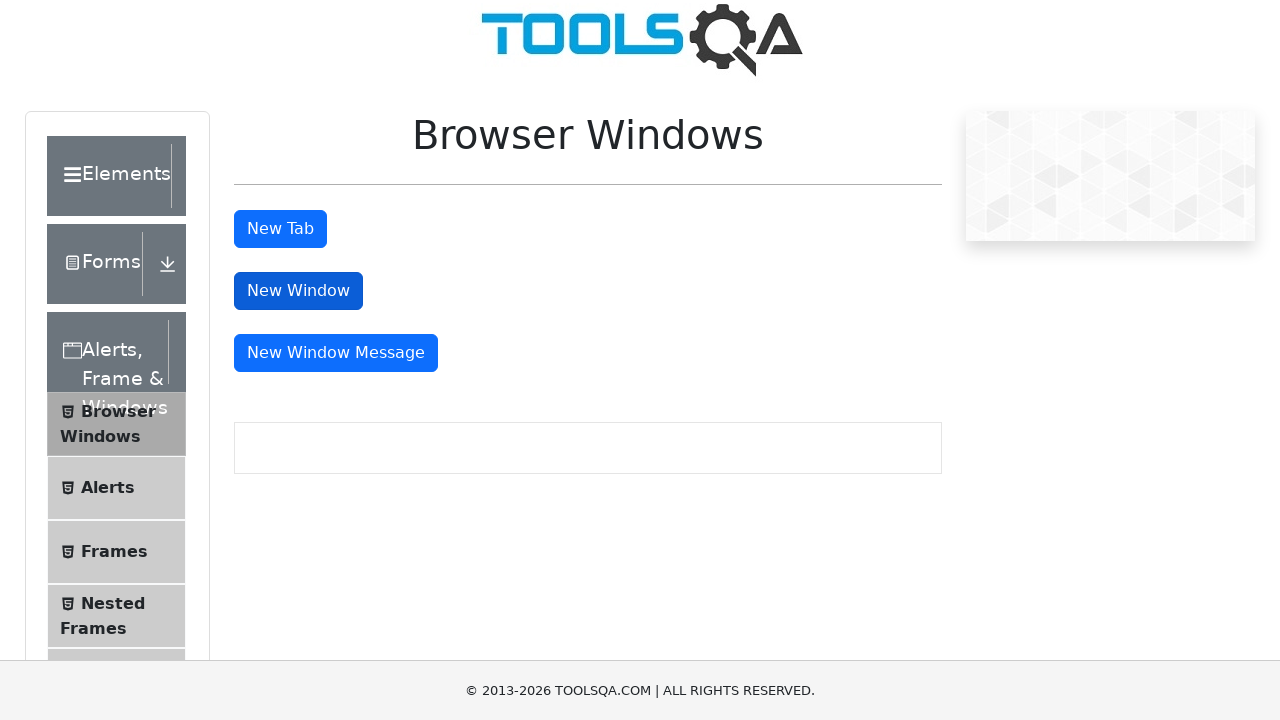